Tests loading of images on the page using fluent wait, verifying that the landscape image loads properly

Starting URL: https://bonigarcia.dev/selenium-webdriver-java/loading-images.html

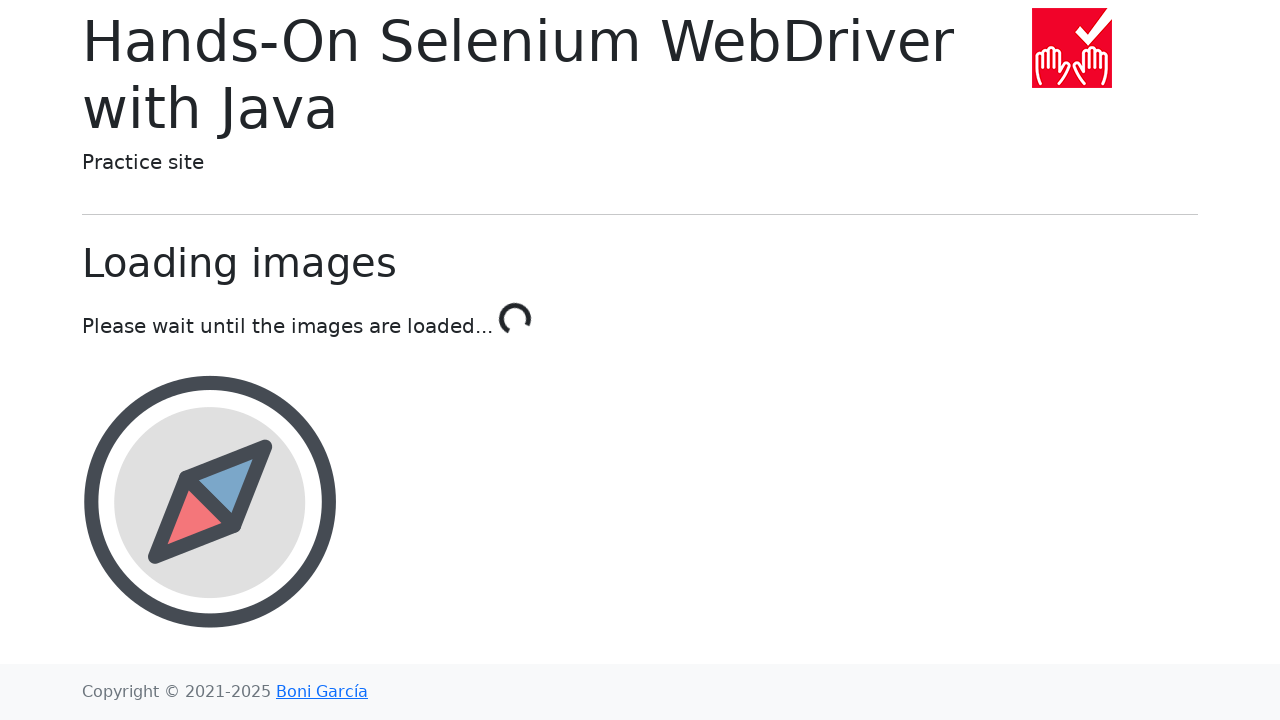

Waited for landscape image element to be present on the page
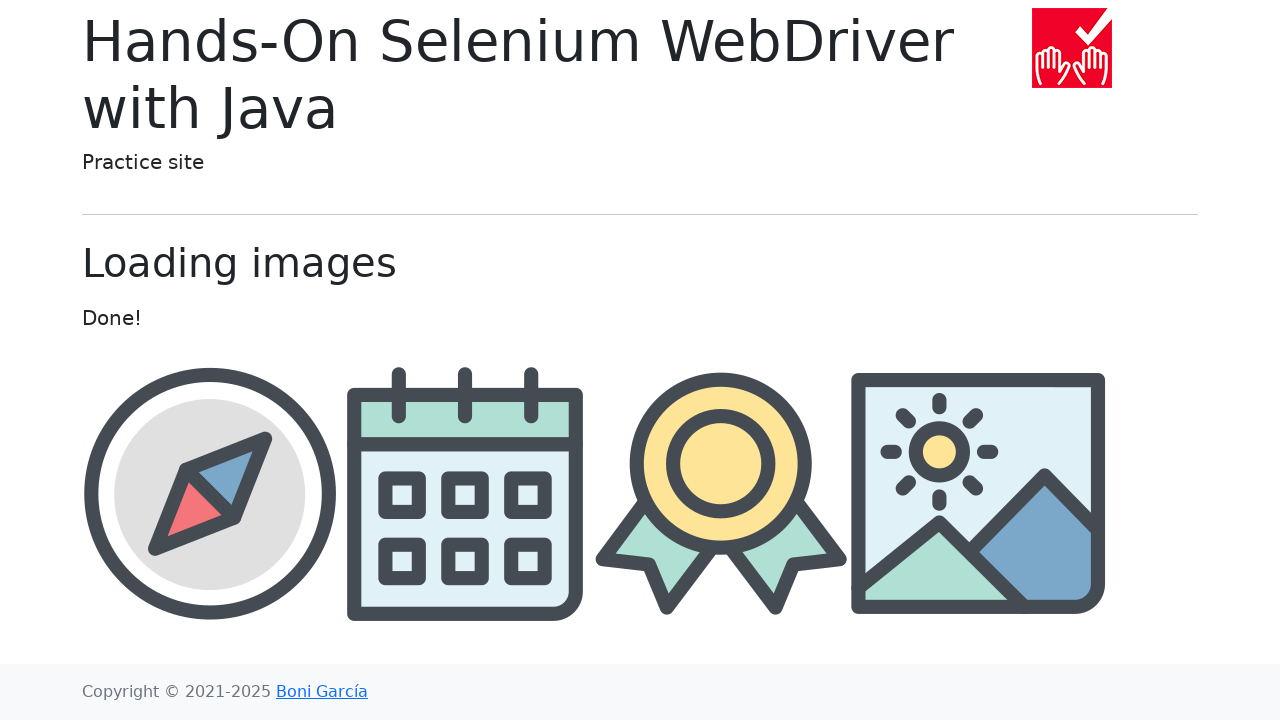

Located the landscape image element
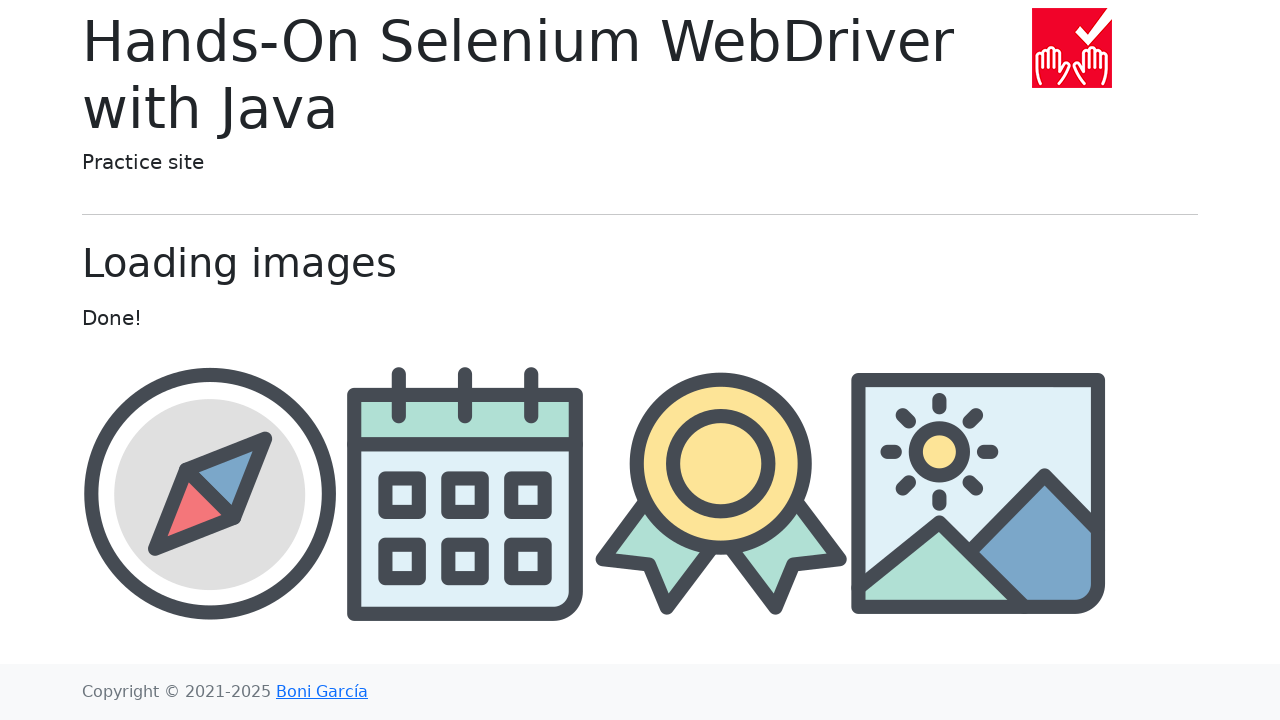

Verified landscape image src attribute contains 'landscape'
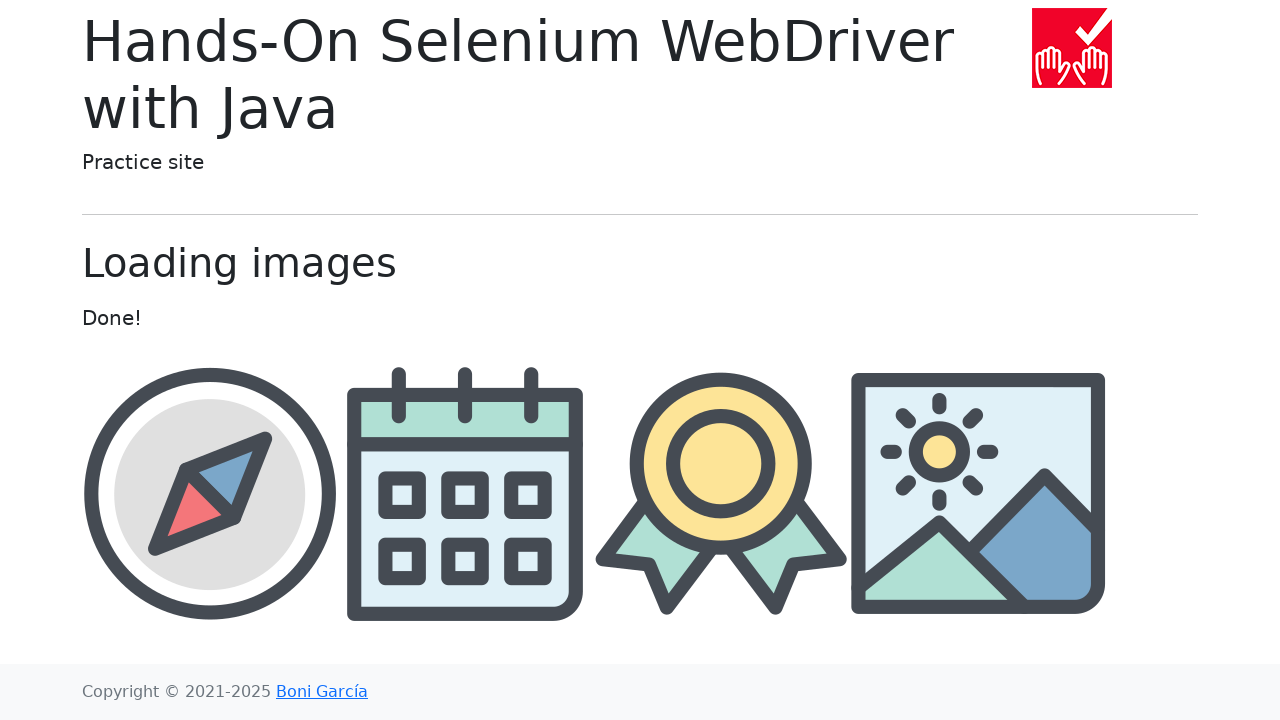

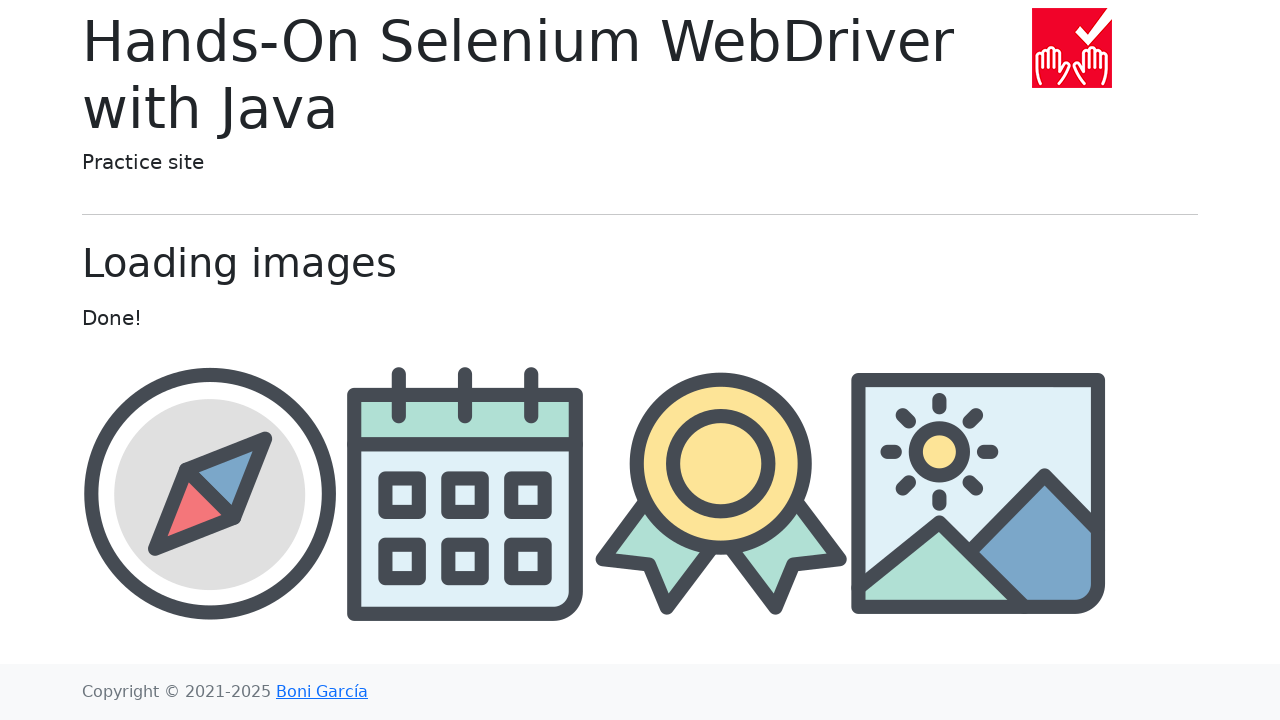